Tests a greeting form by entering a name "Алексиос" and clicking submit, then verifying the greeting message displays correctly.

Starting URL: https://lm.skillbox.cc/qa_tester/module01/

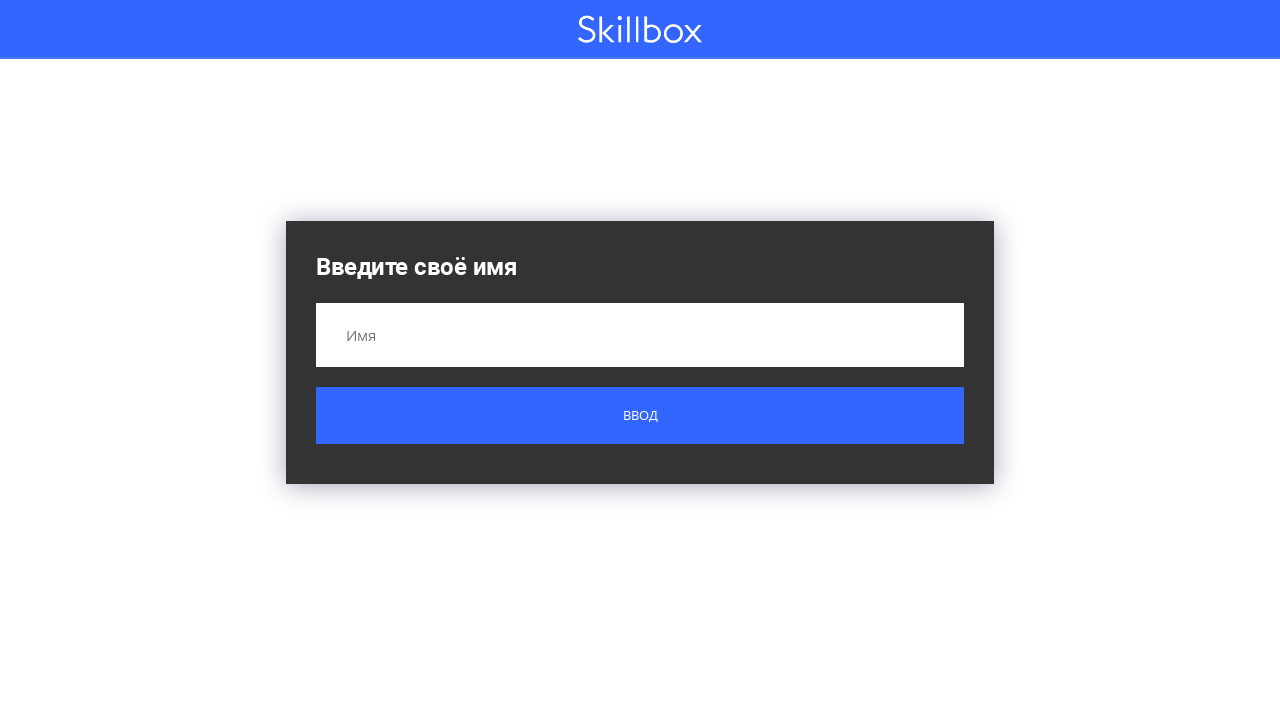

Filled name field with 'Алексиос' on input[name='name']
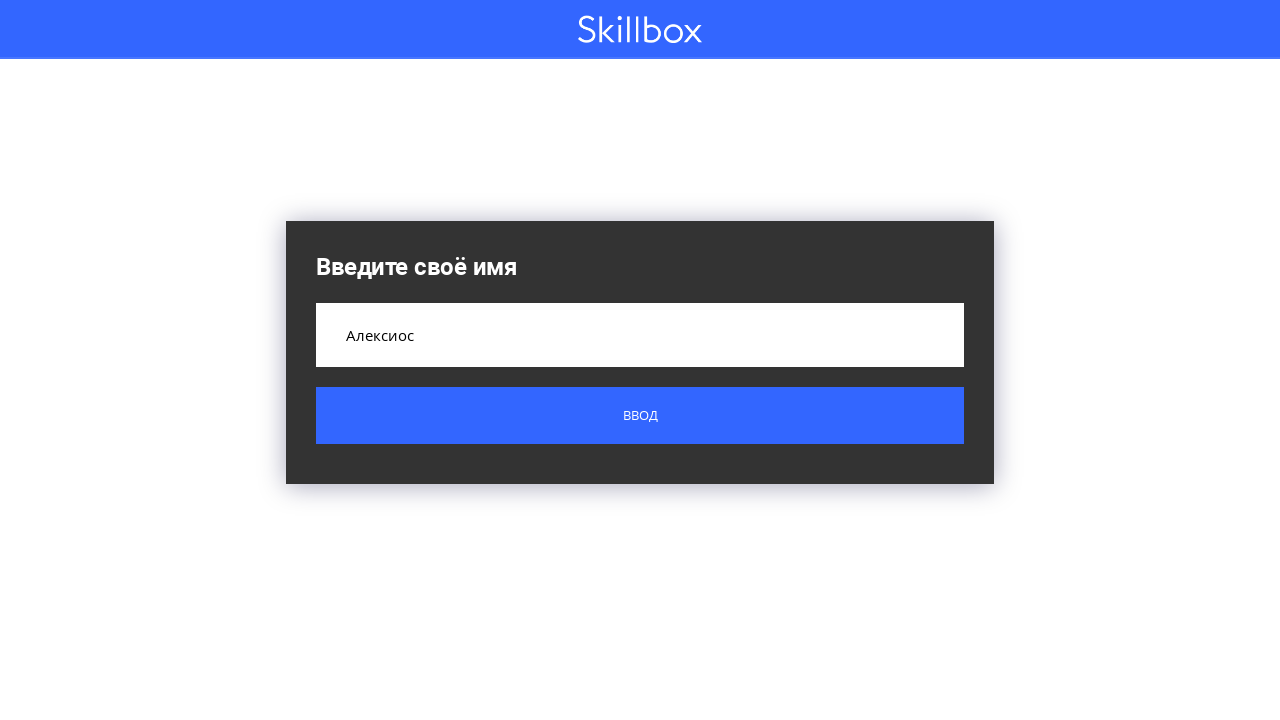

Clicked submit button at (640, 416) on .custom-form__button
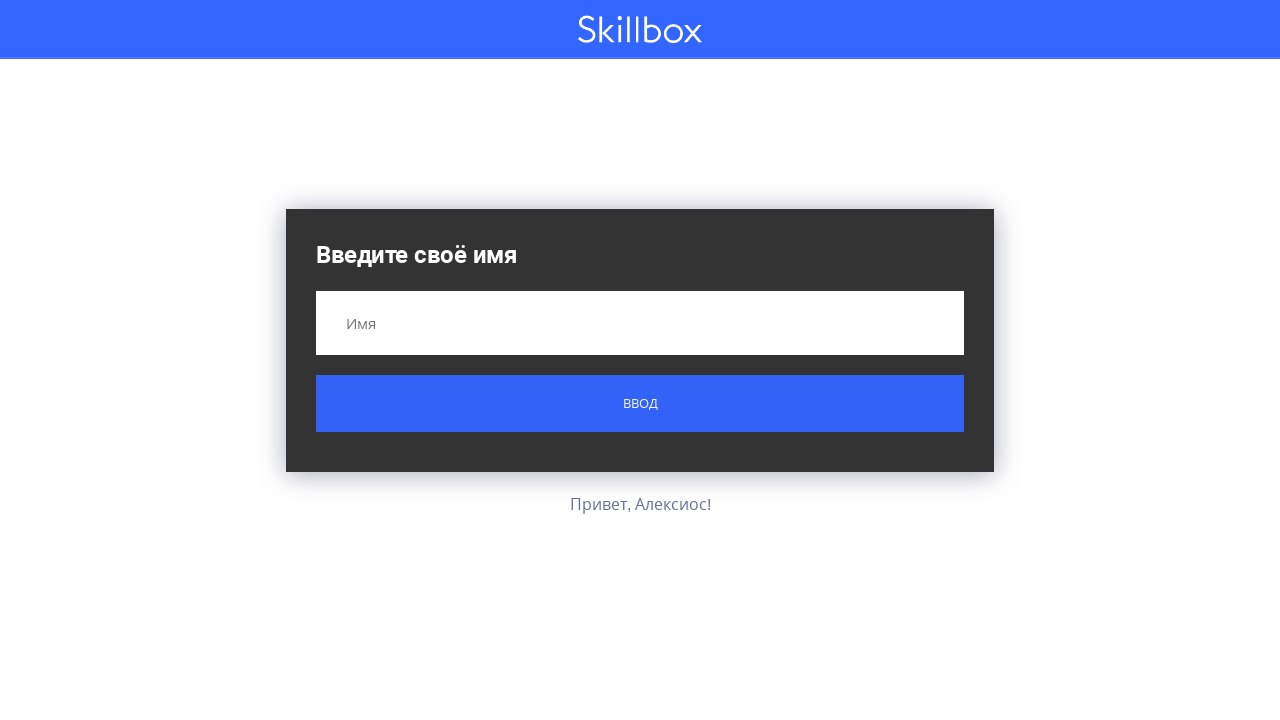

Greeting message appeared
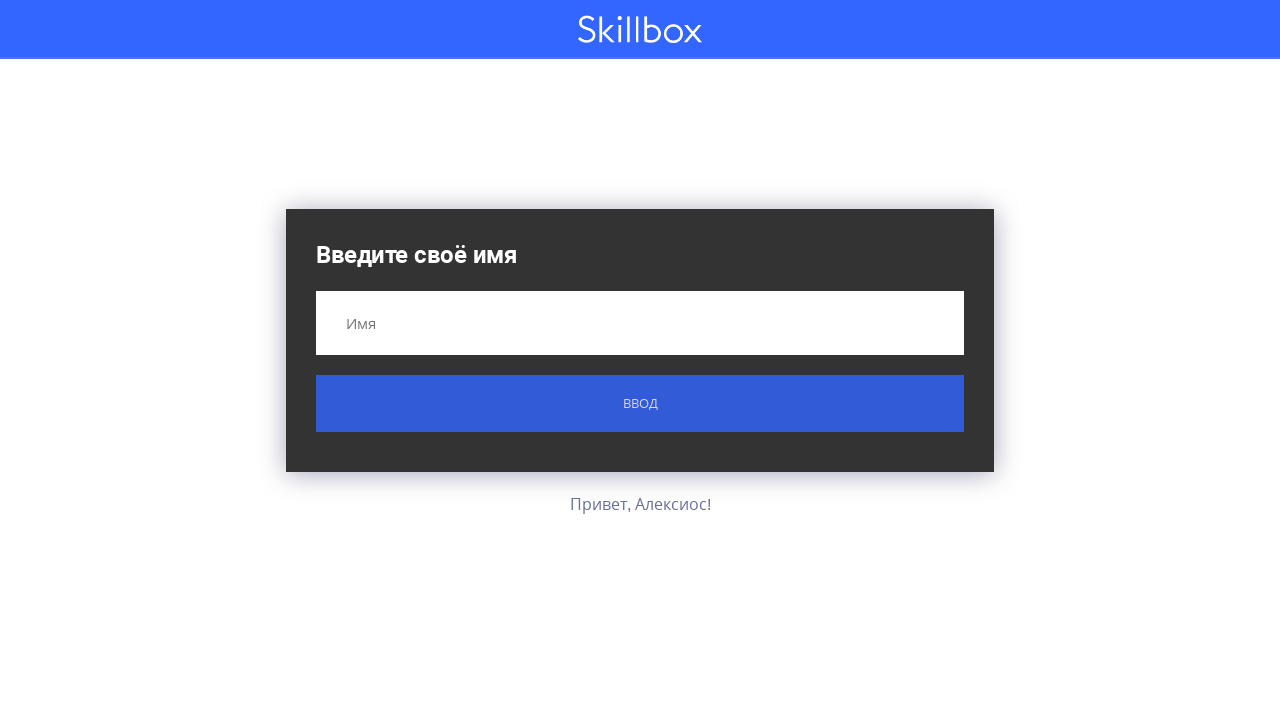

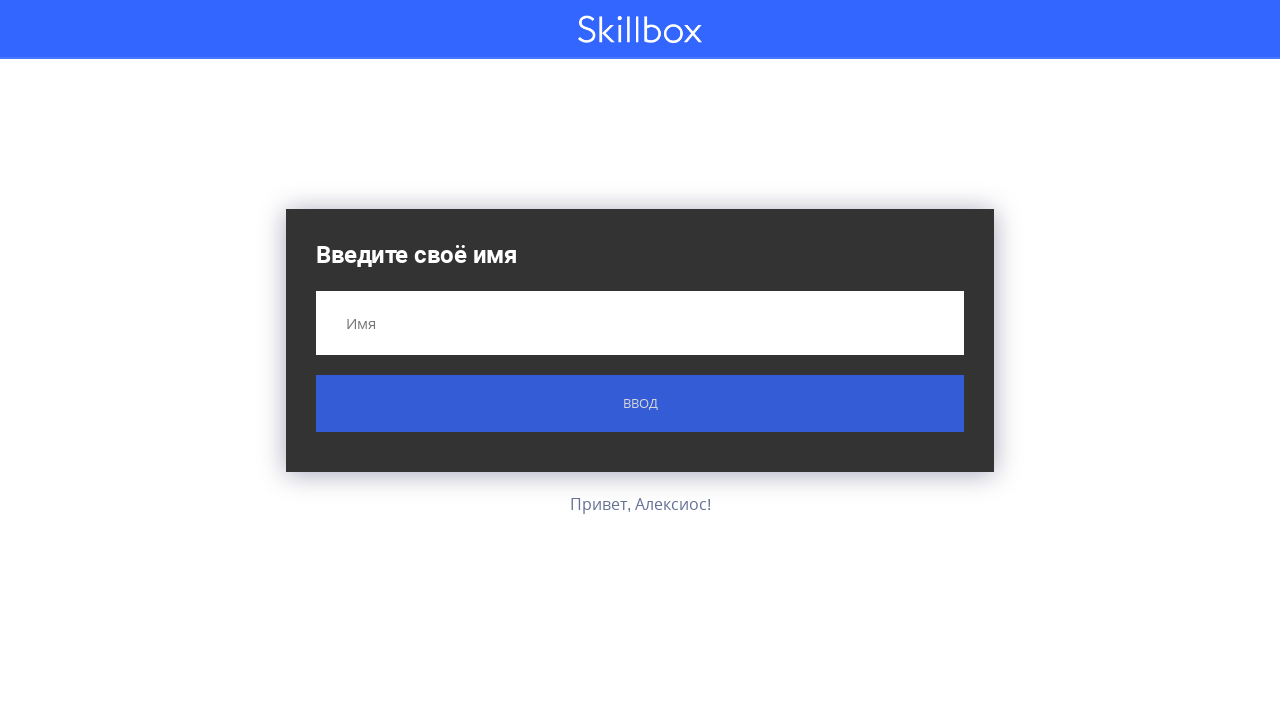